Checks a todo item checkbox and verifies that the item is marked as crossed out

Starting URL: https://crossbrowsertesting.github.io/todo-app.html

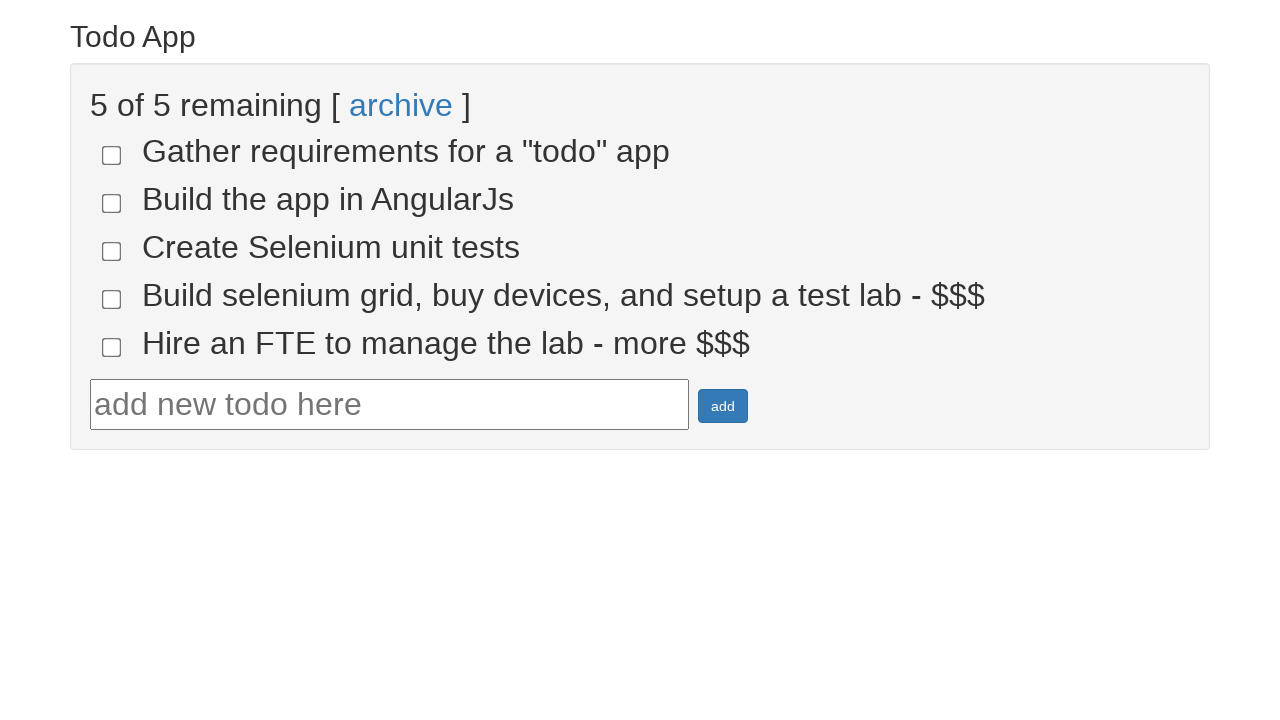

Clicked checkbox for first todo item at (112, 155) on [name='todo-1']
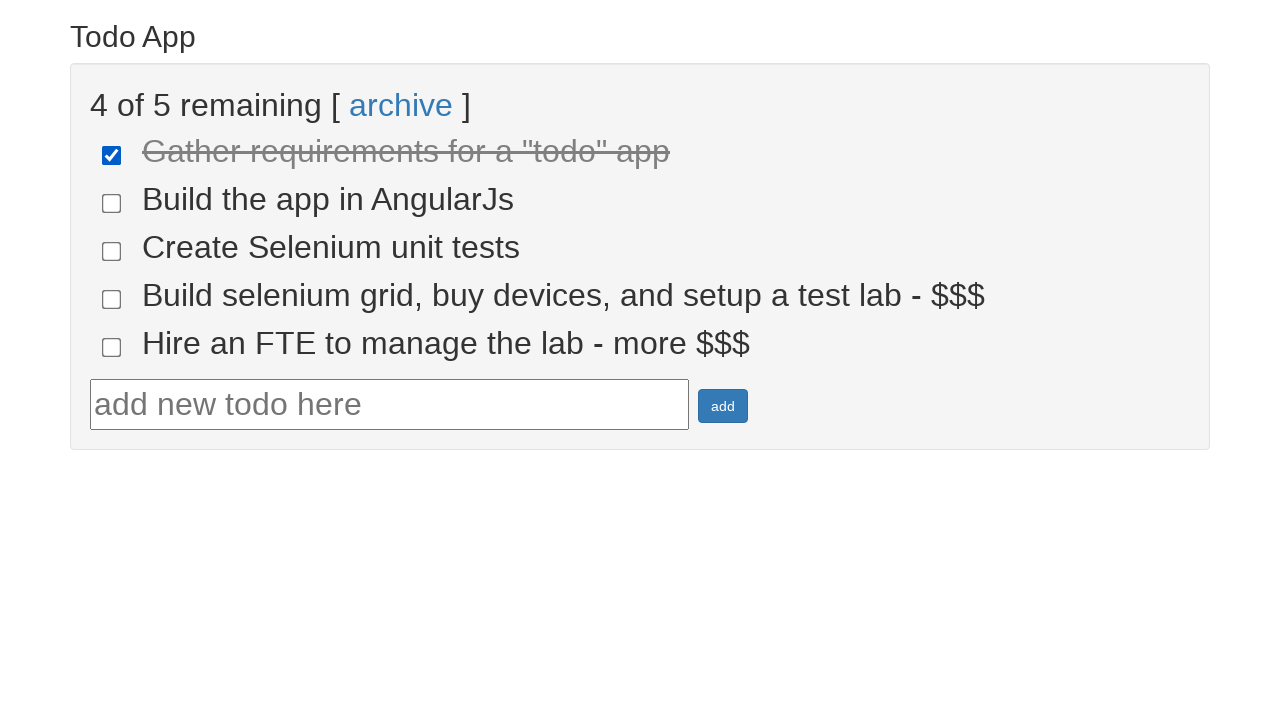

Located first todo item text element
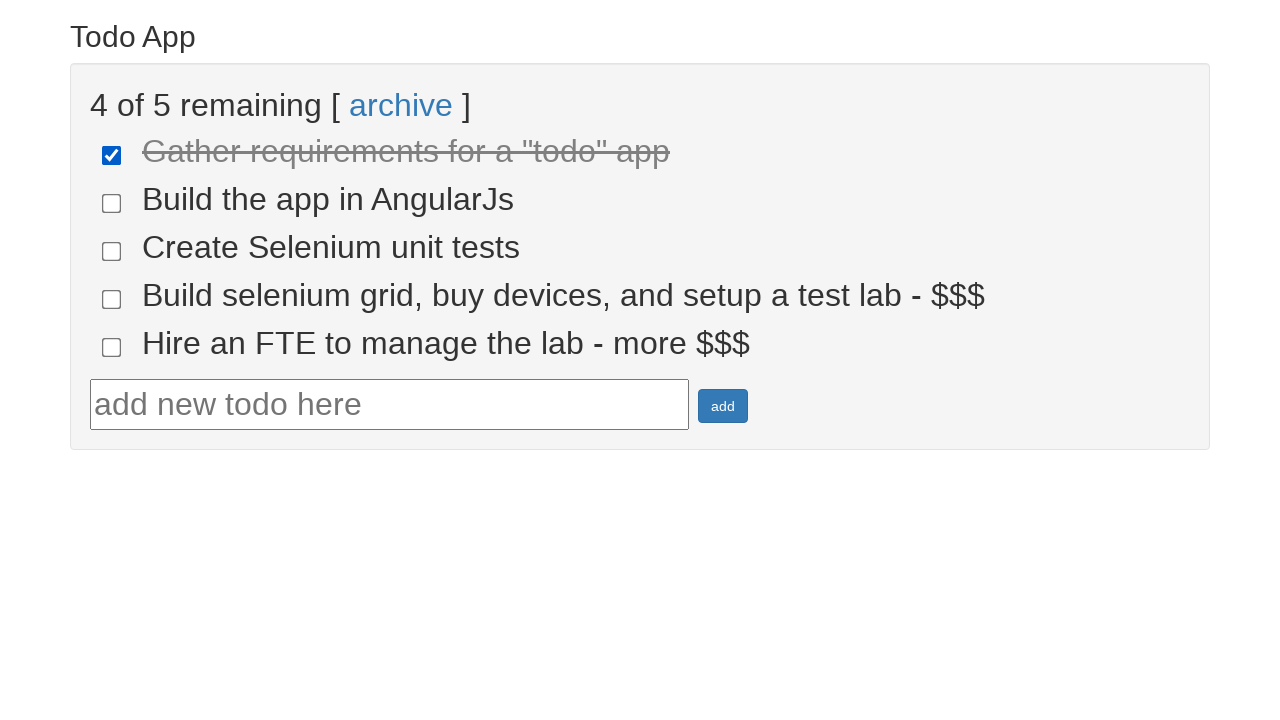

Verified that first todo item is marked with 'done-true' class (crossed out)
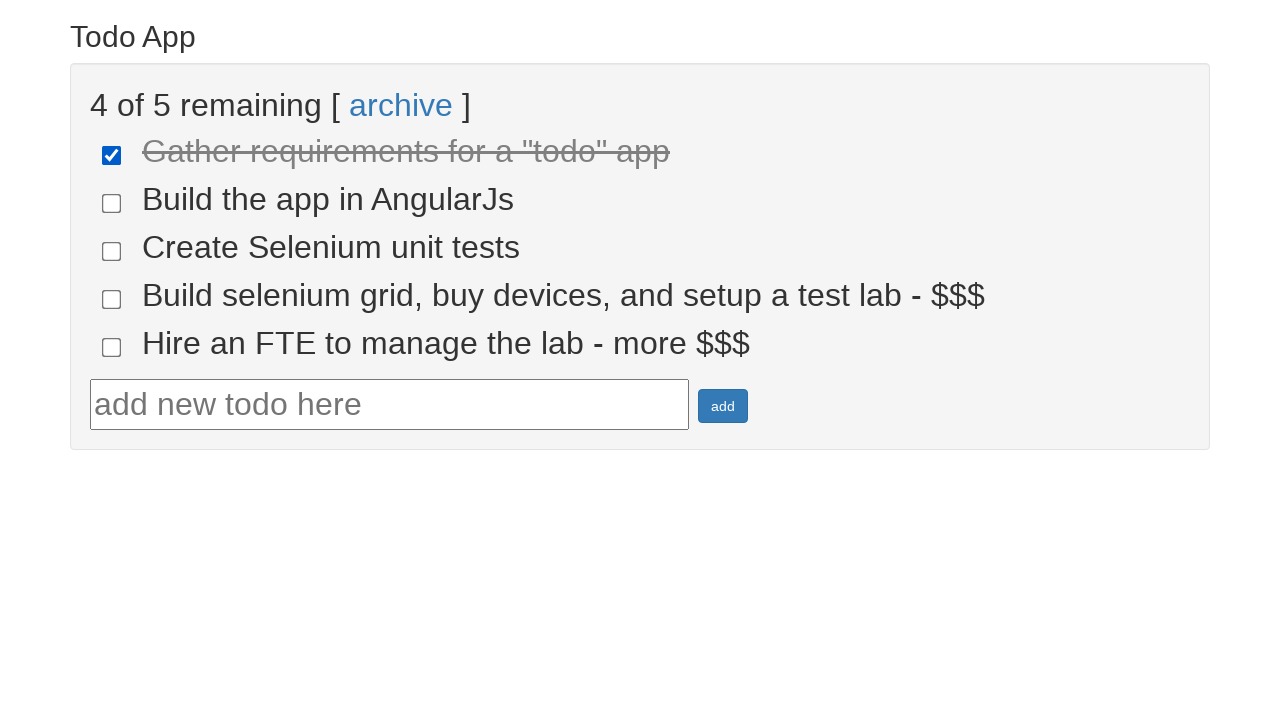

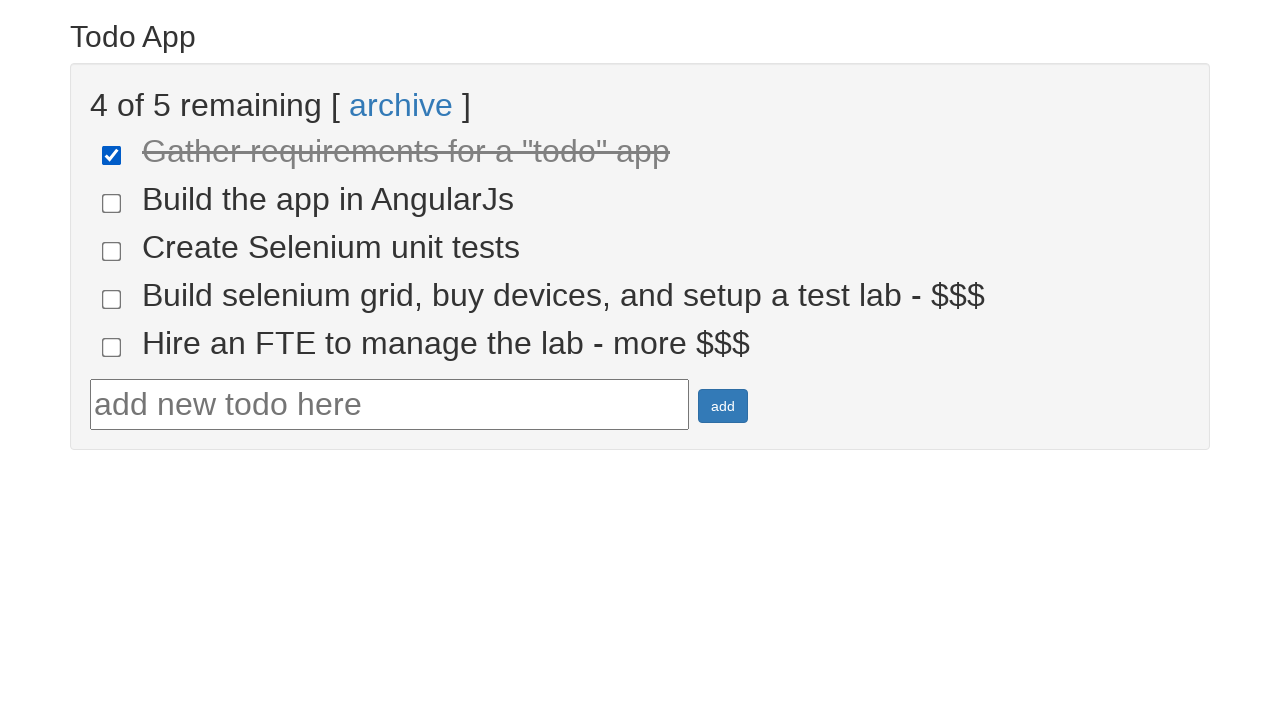